Navigates to Mount Sinai website and checks if Primary Care option is selected

Starting URL: https://www.mountsinai.org/

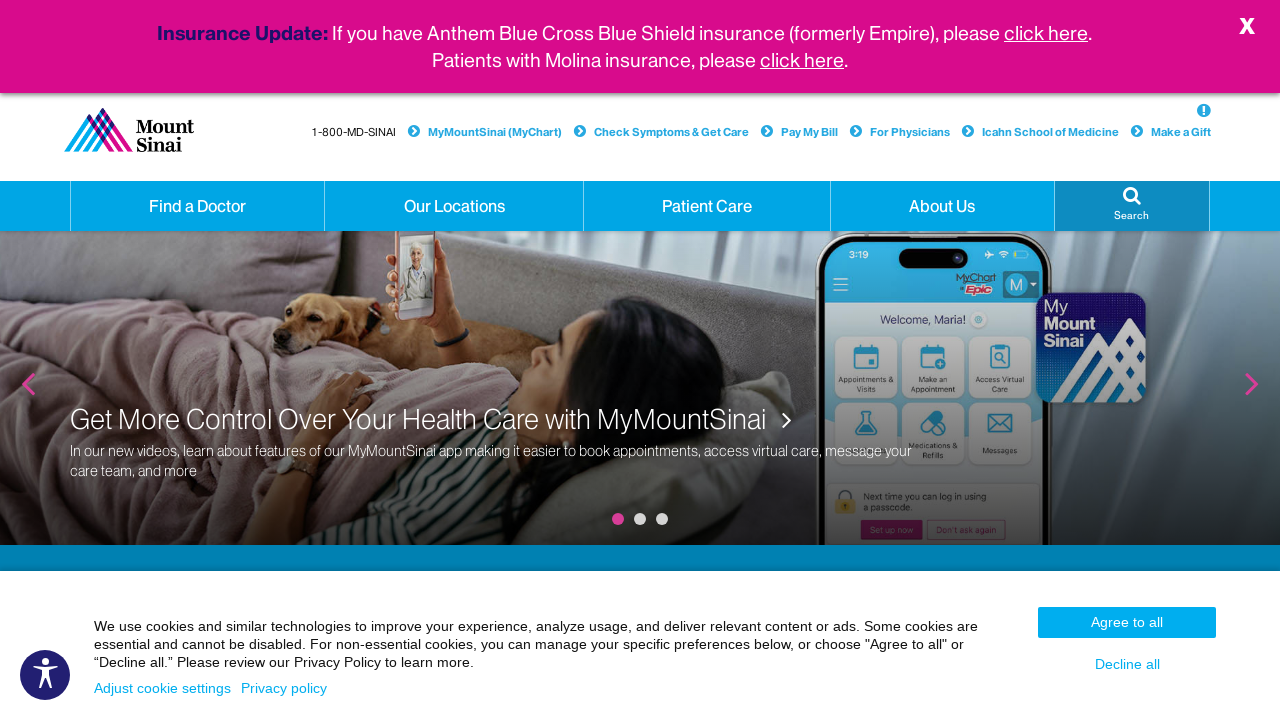

Located Primary Care span element
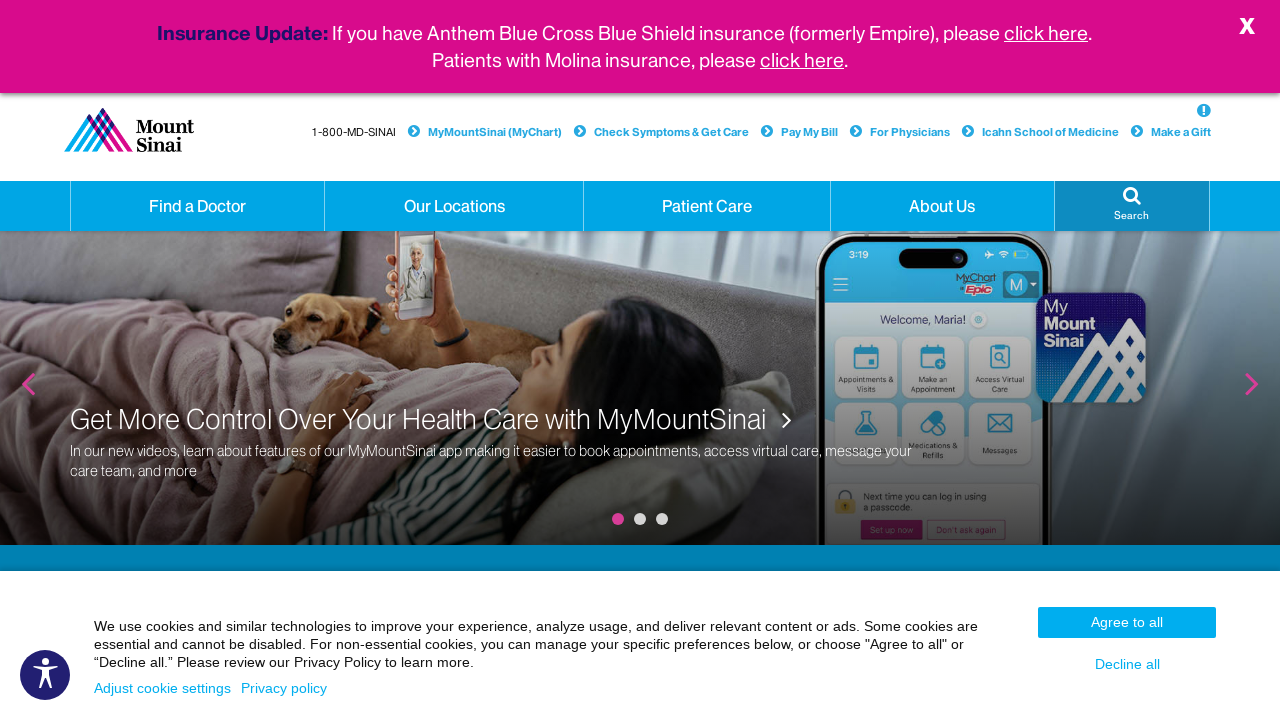

Checked if Primary Care element is visible: False
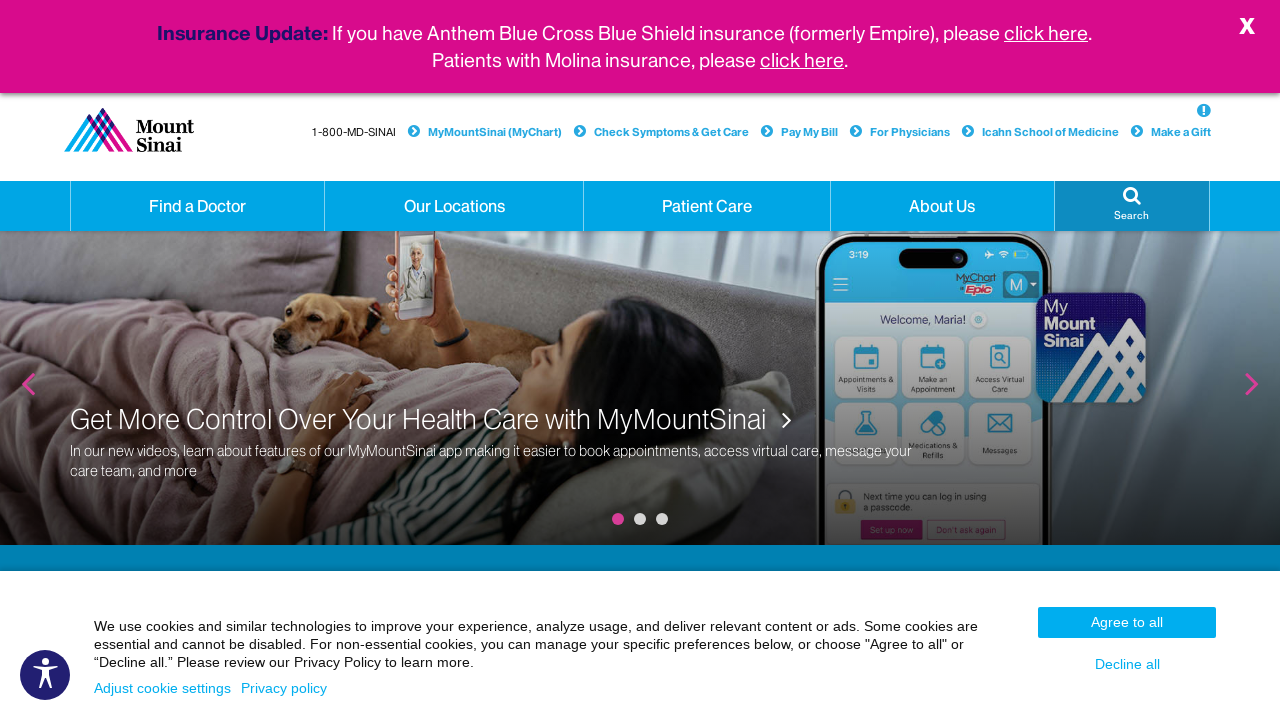

Printed visibility status: Primary Care element is visible: False
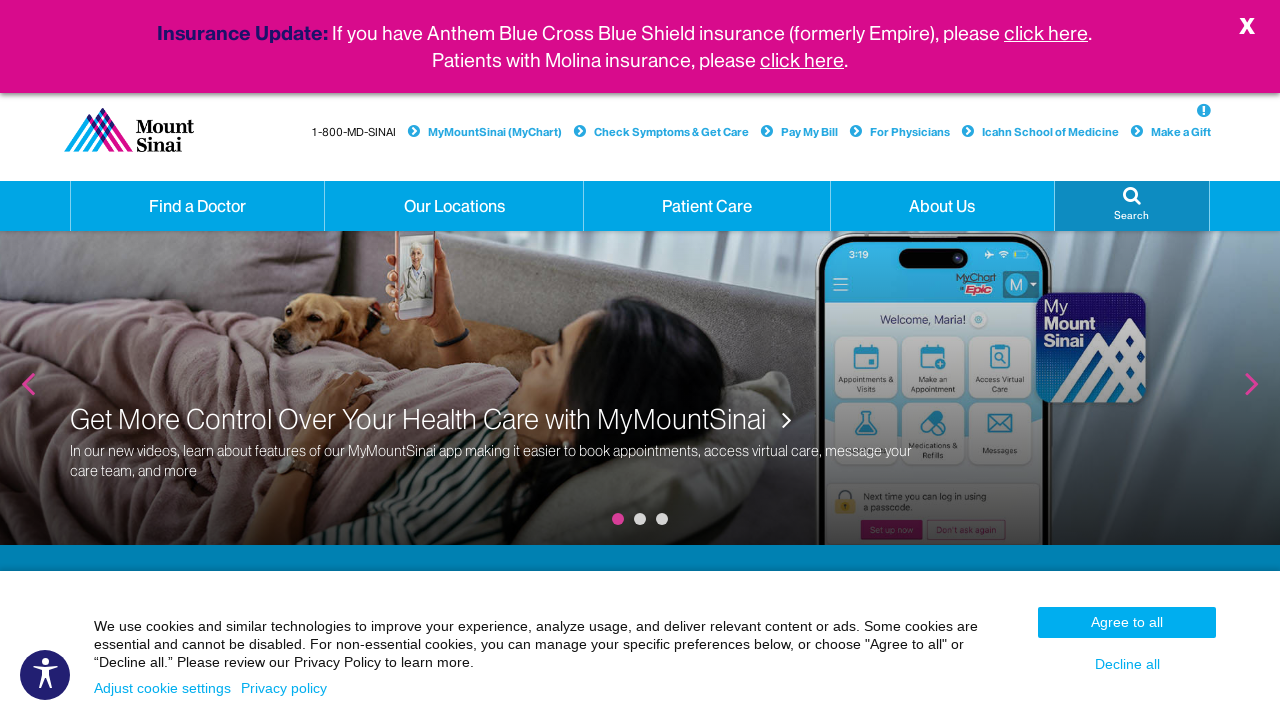

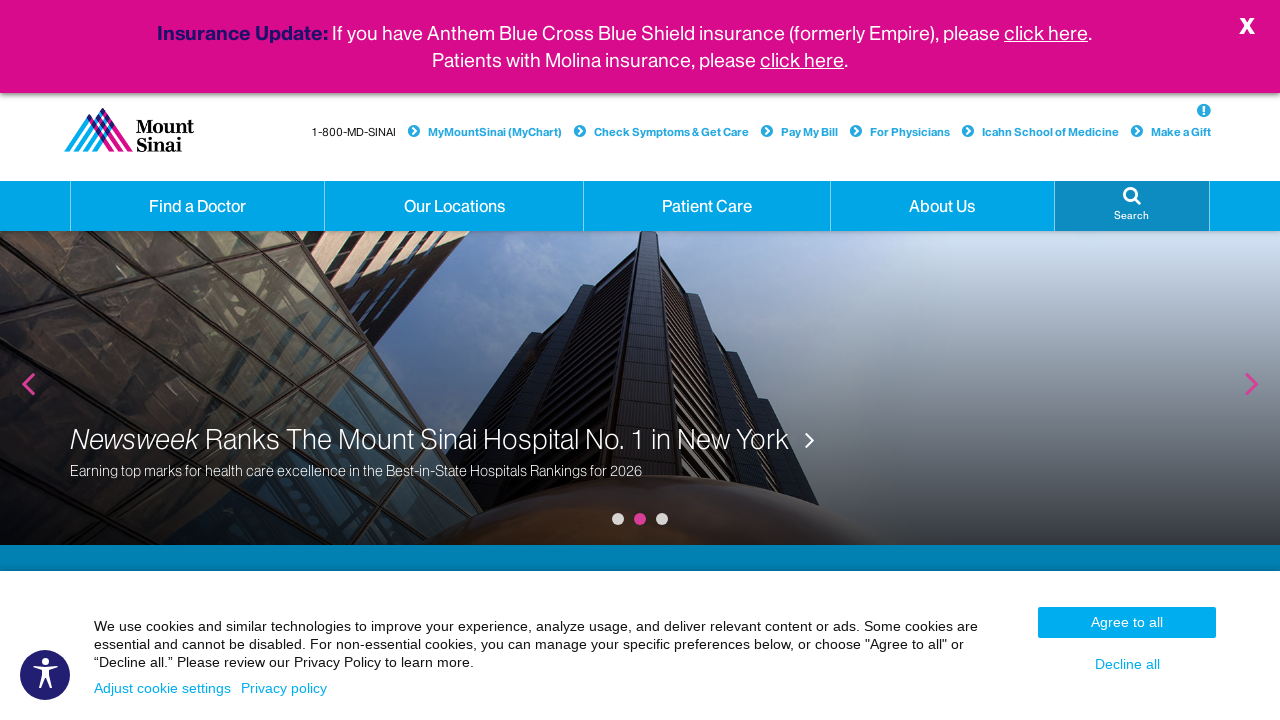